Tests right-click (context click) functionality by performing a context click action on a specific link element on the automation practice page.

Starting URL: https://rahulshettyacademy.com/AutomationPractice/

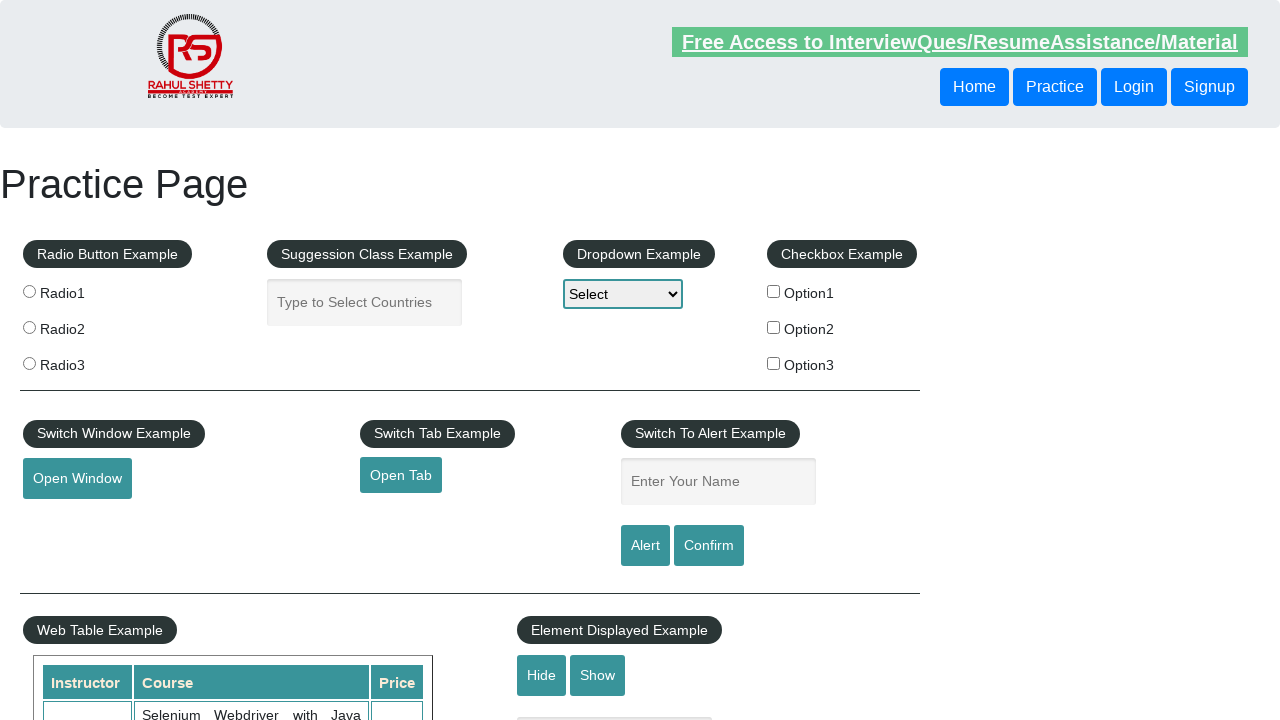

Located the 'opentab' link element for right-click action
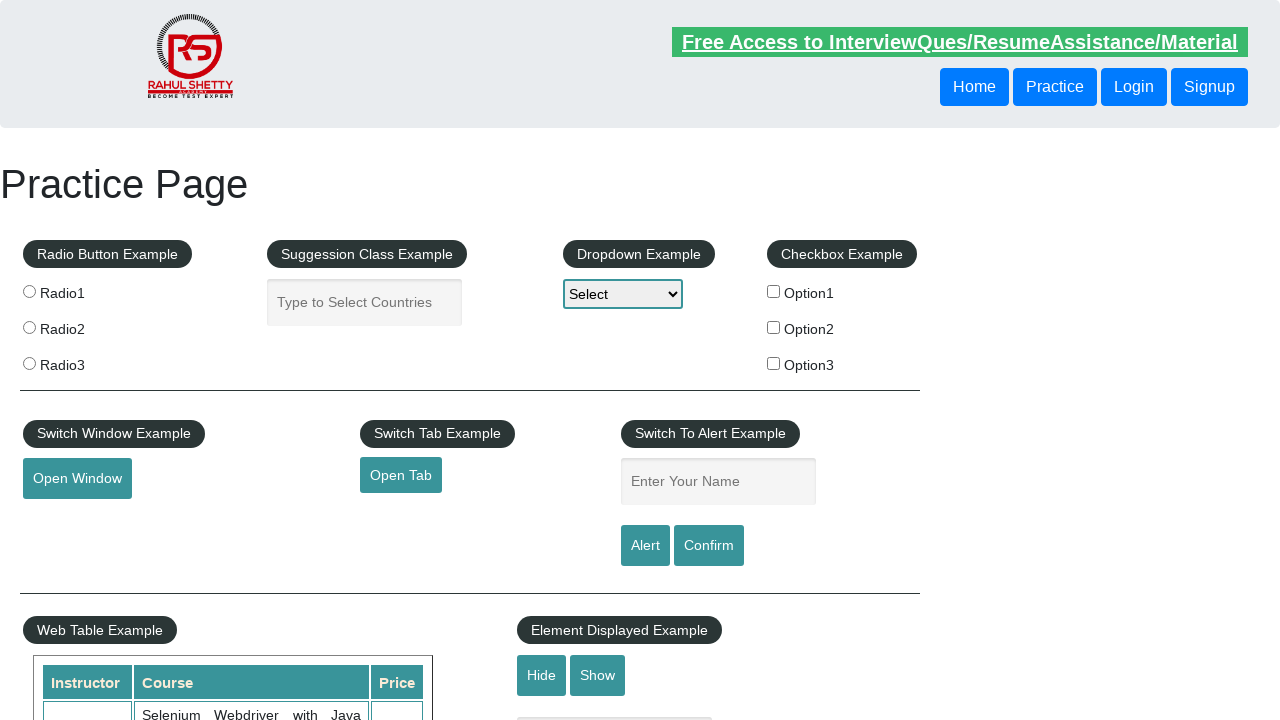

Performed right-click (context click) on the opentab link at (401, 475) on xpath=//a[@id='opentab']
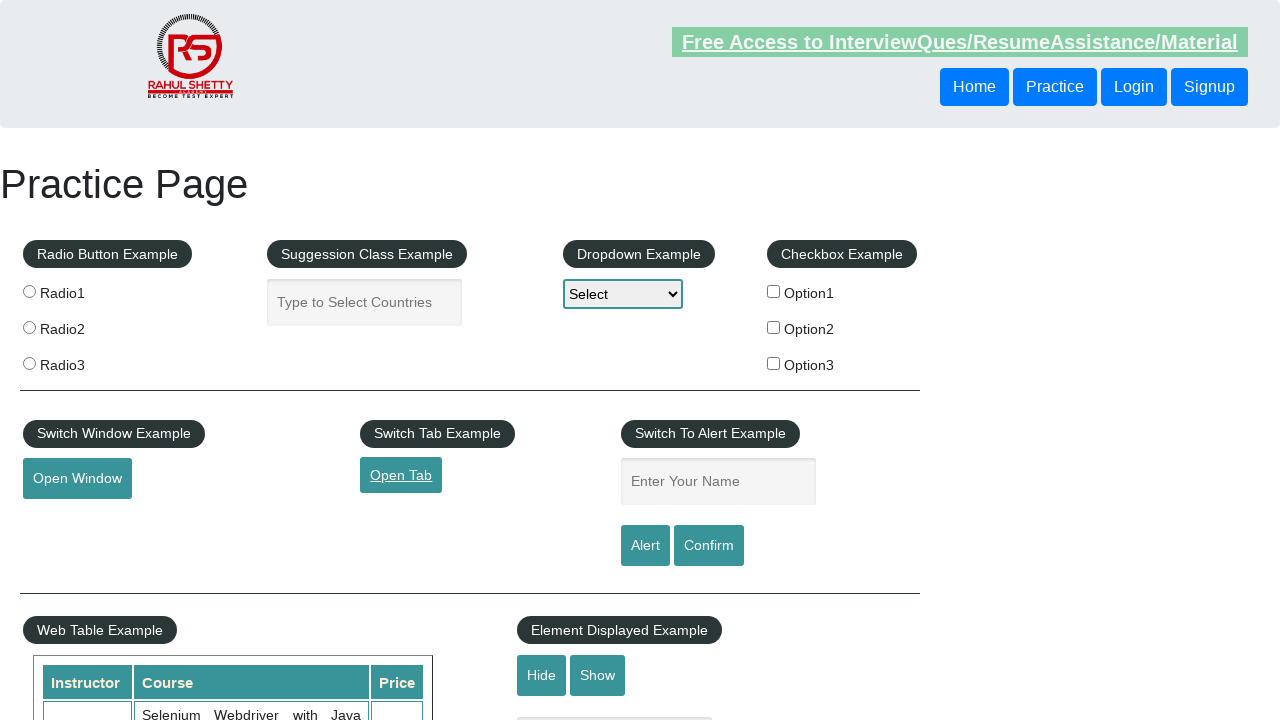

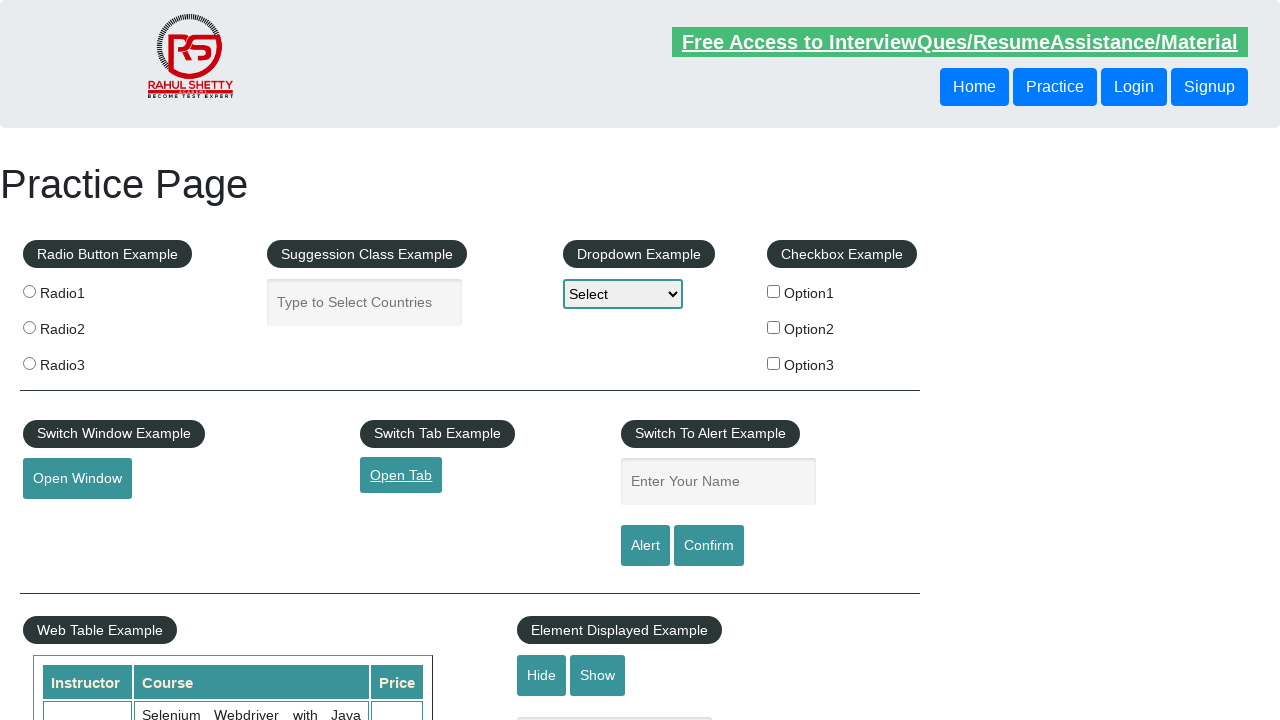